Tests that the Bell Integrator website loads and the page title contains "Bell Integrator"

Starting URL: https://bellintegrator.ru/

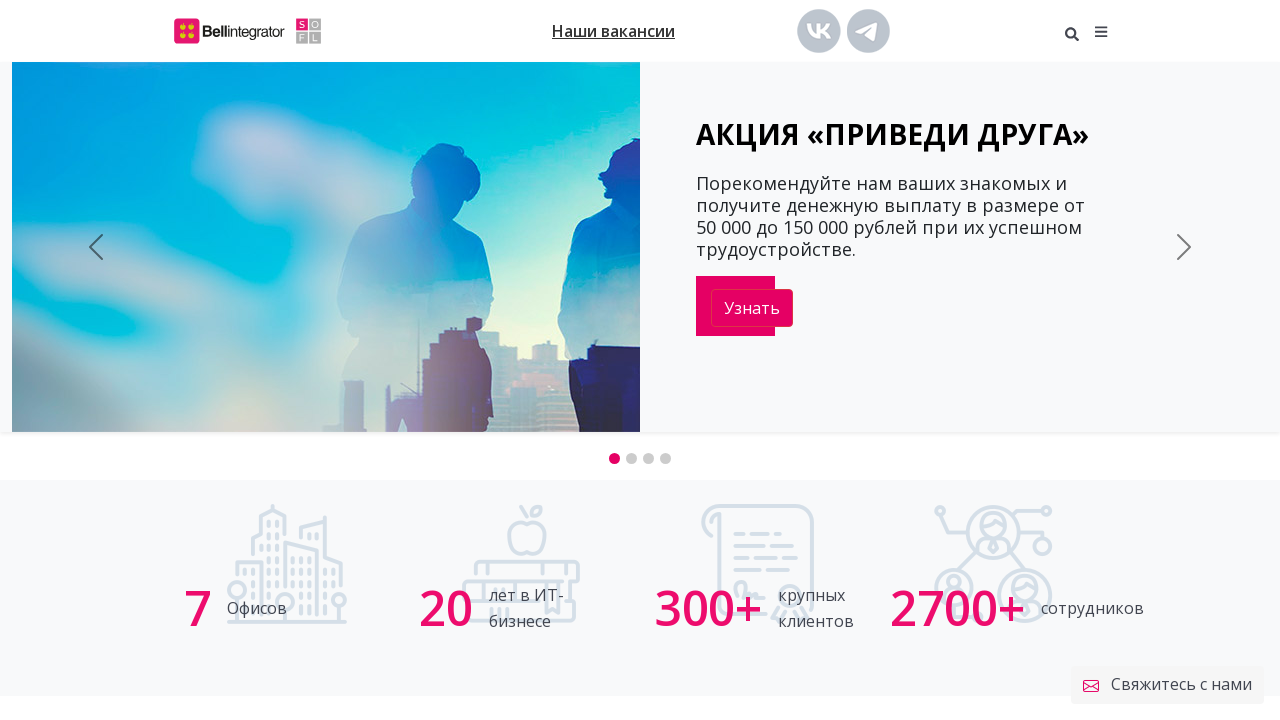

Waited for page to load (domcontentloaded state)
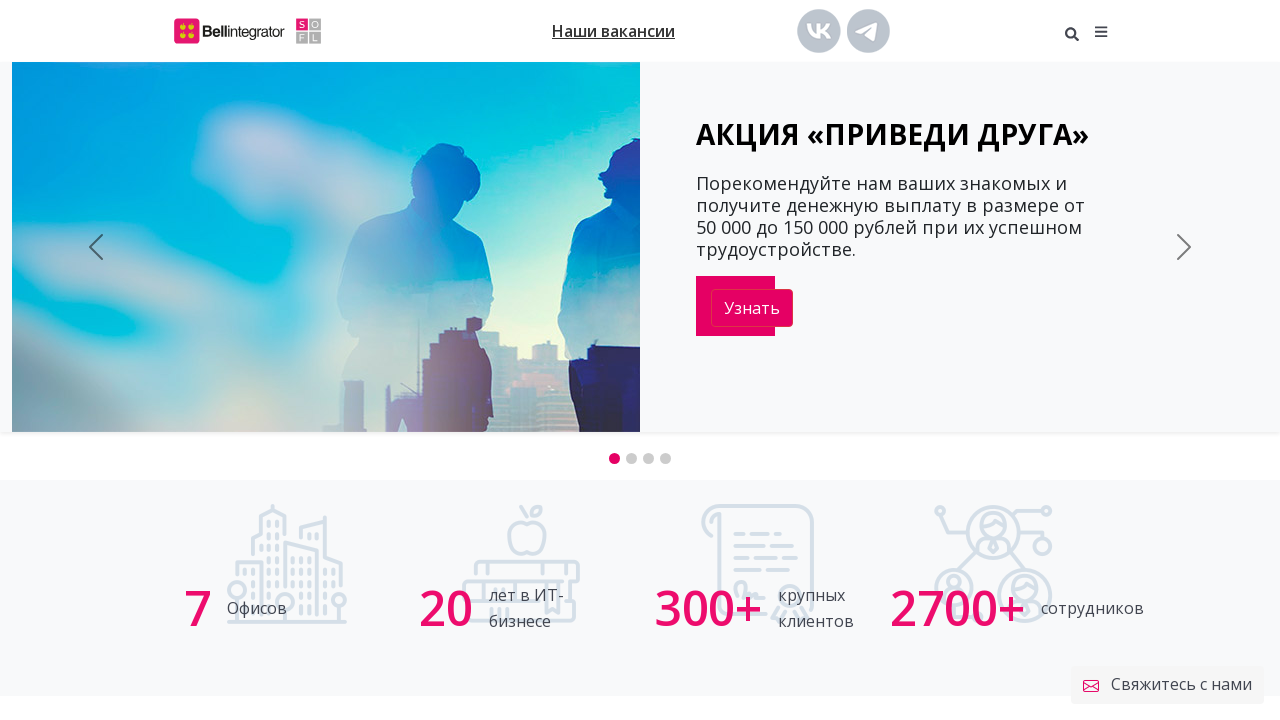

Retrieved page title: 'Разработка цифровых сервисов | Bell Integrator'
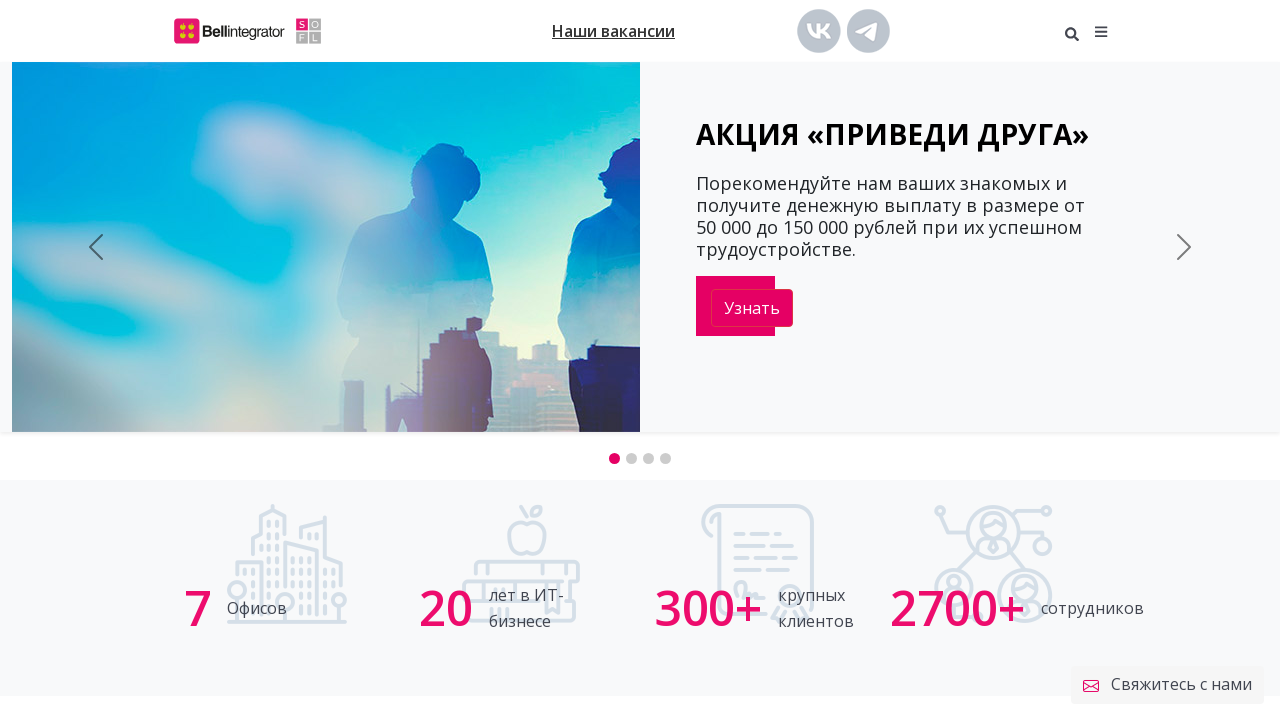

Verified page title contains 'Bell Integrator'
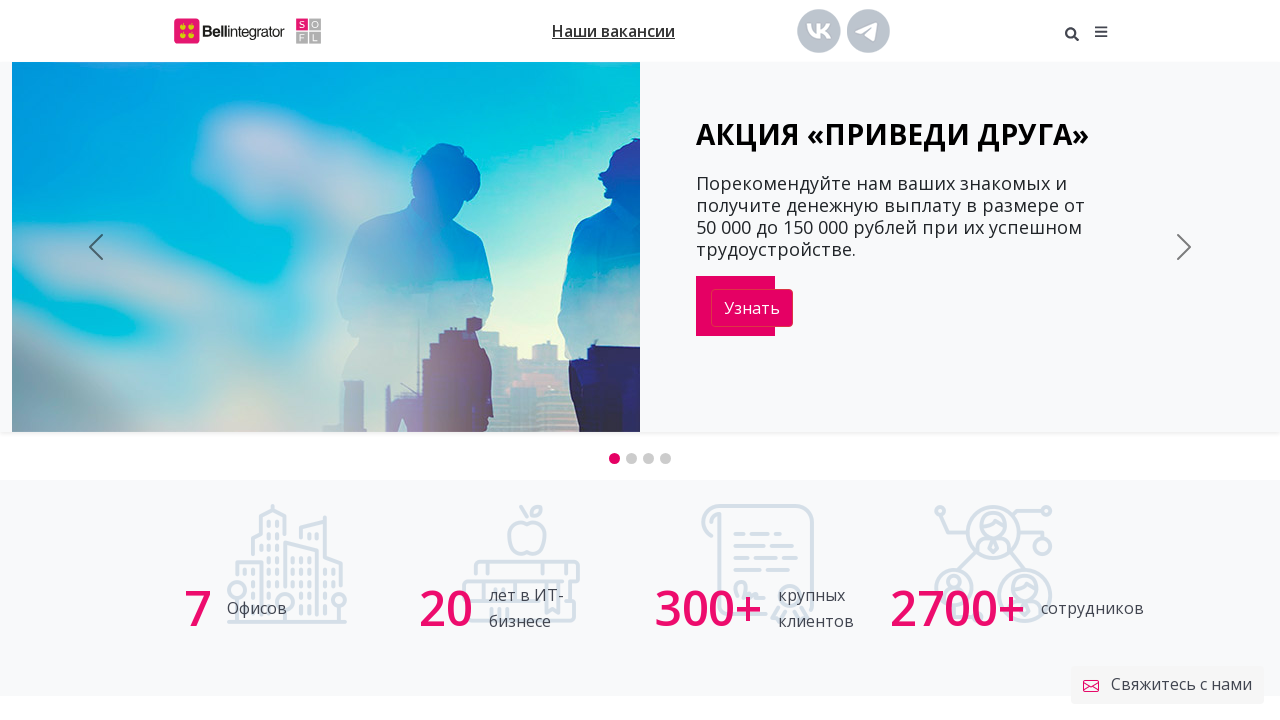

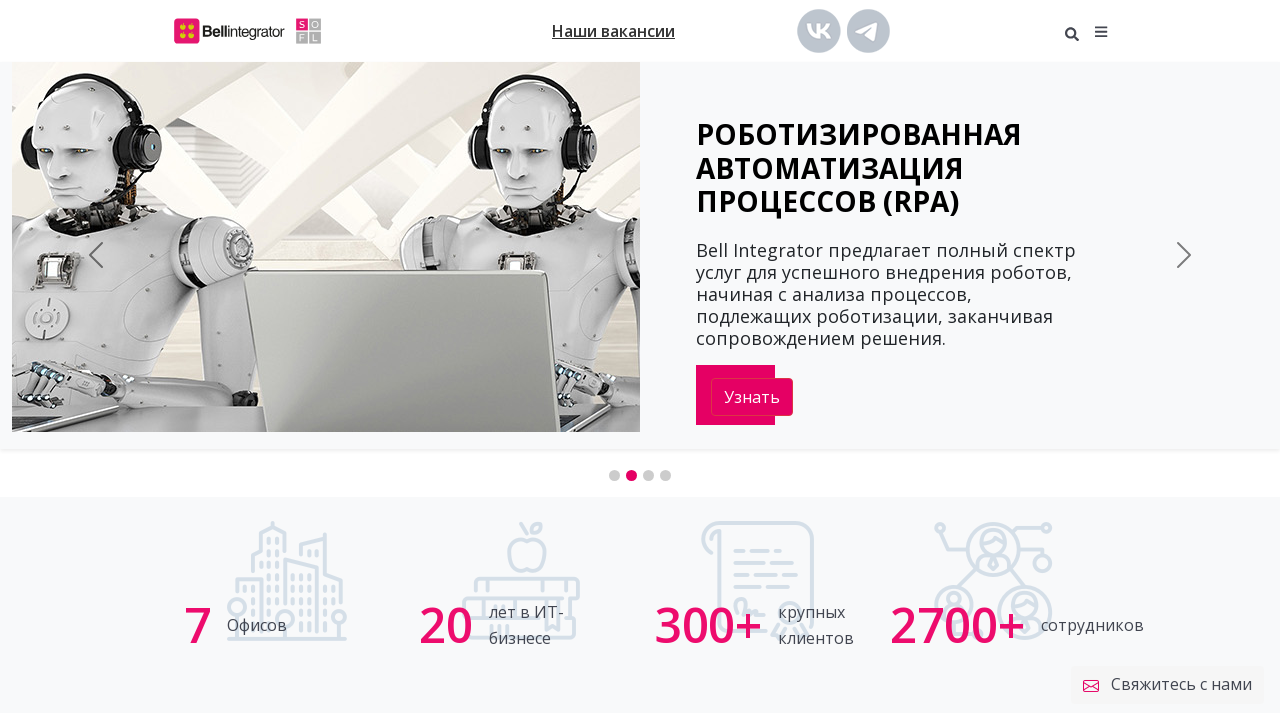